Tests a form submission by filling in name, email, current address and permanent address fields, then submitting the form

Starting URL: https://demoqa.com/text-box

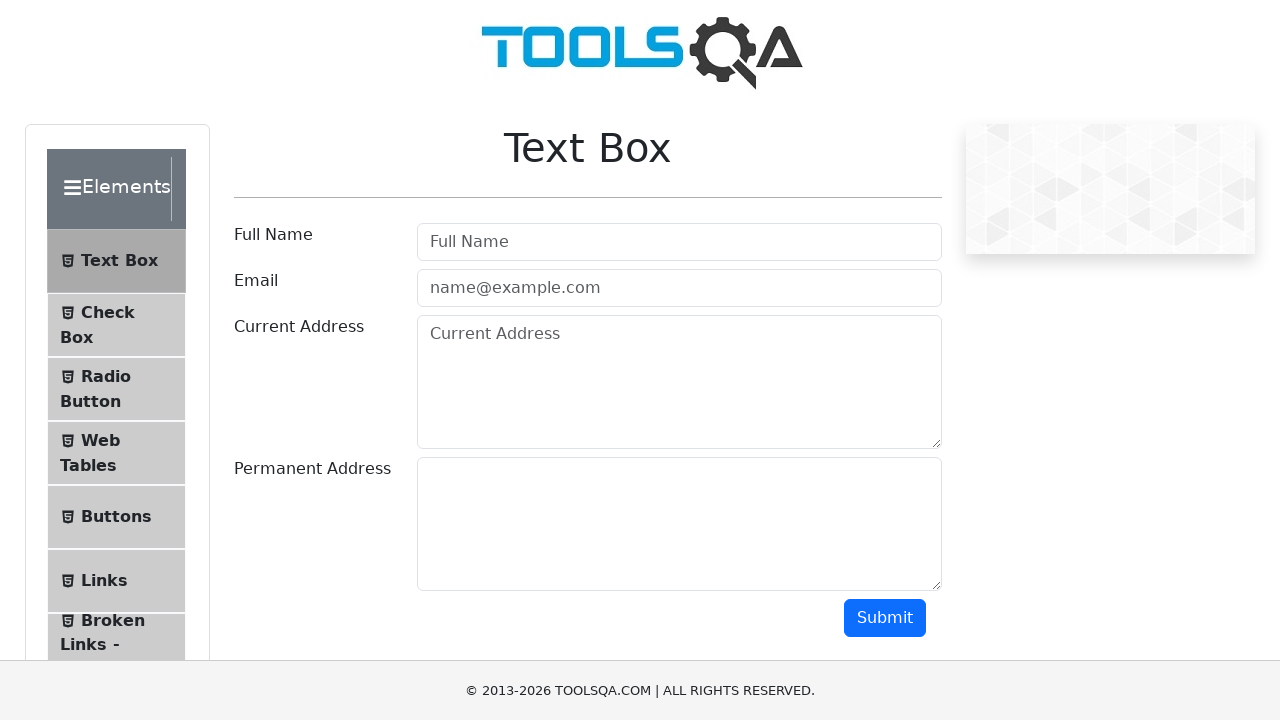

Filled name field with 'Rodrigo' on input#userName
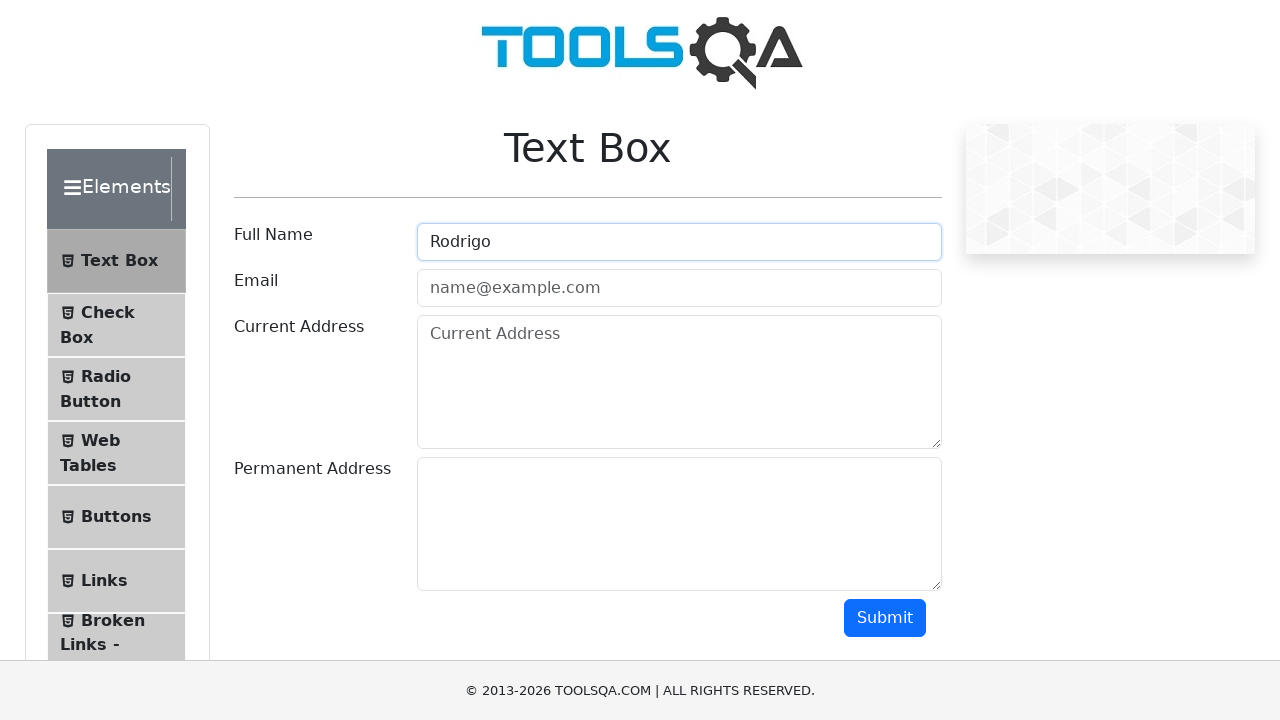

Filled email field with 'test@test.com' on input#userEmail
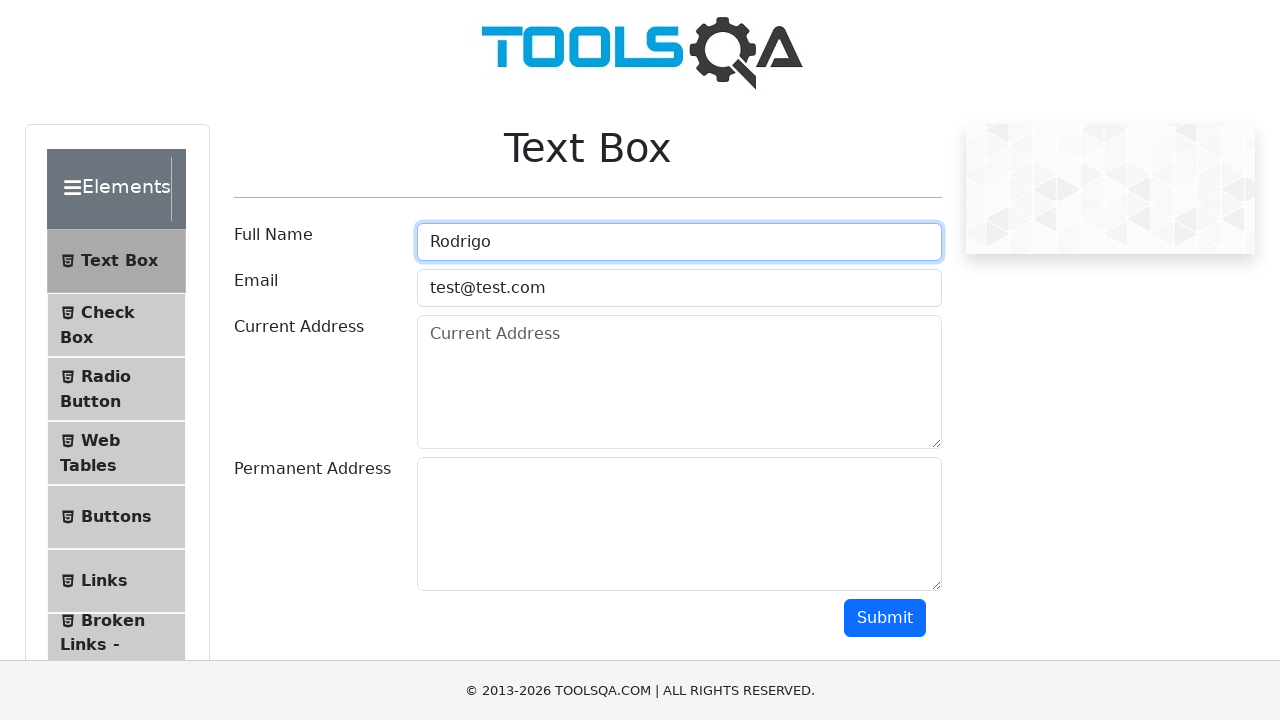

Filled current address field with 'direccion_test' on textarea#currentAddress
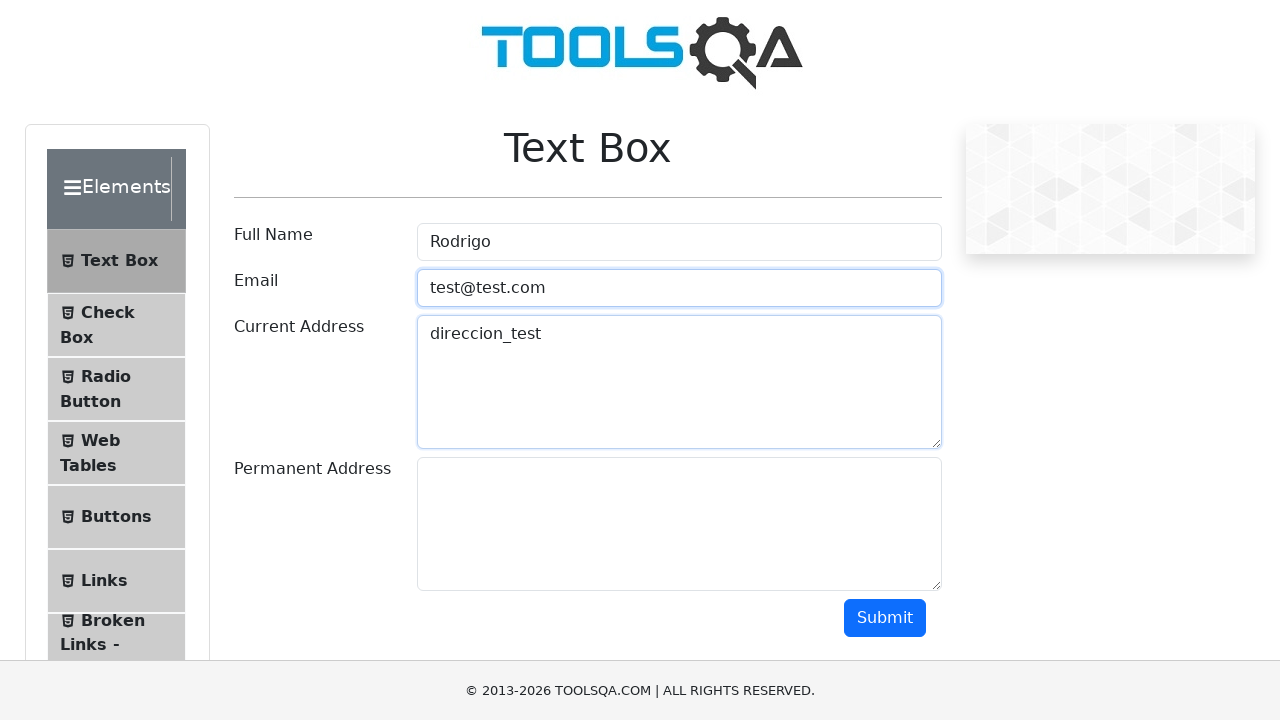

Filled permanent address field with 'direccion_permanente_test' on textarea#permanentAddress
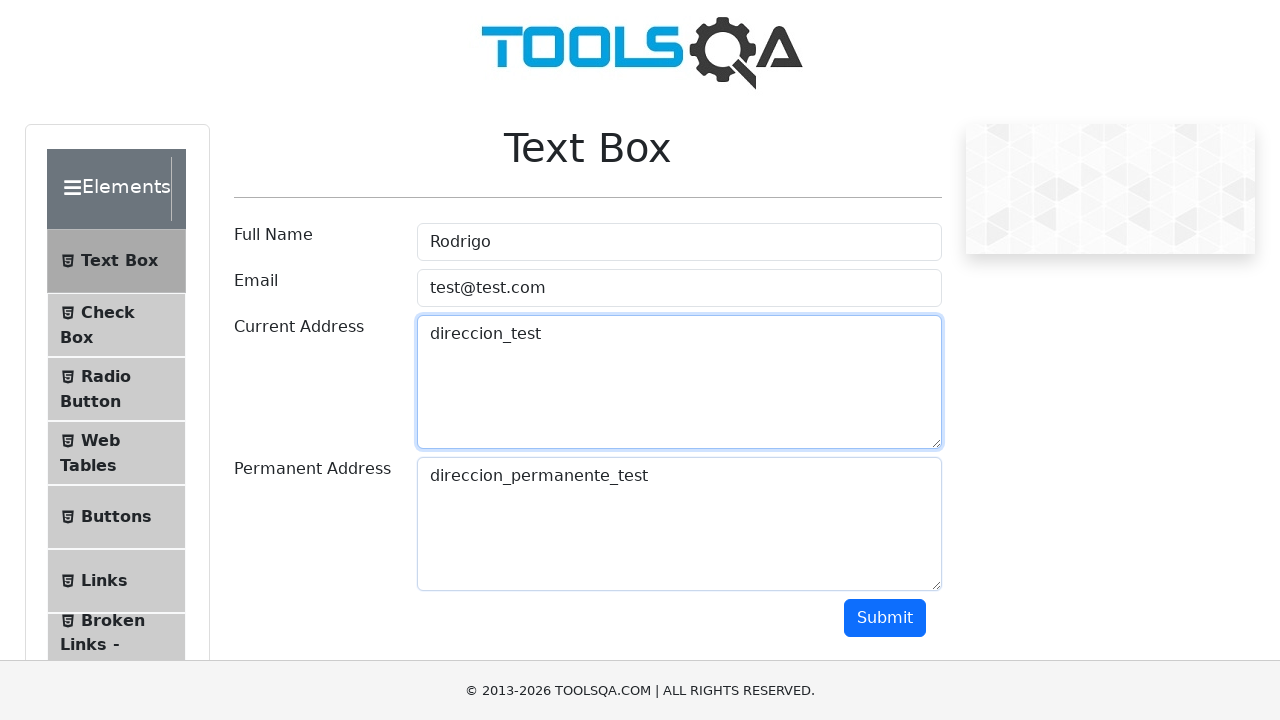

Scrolled down to reveal submit button
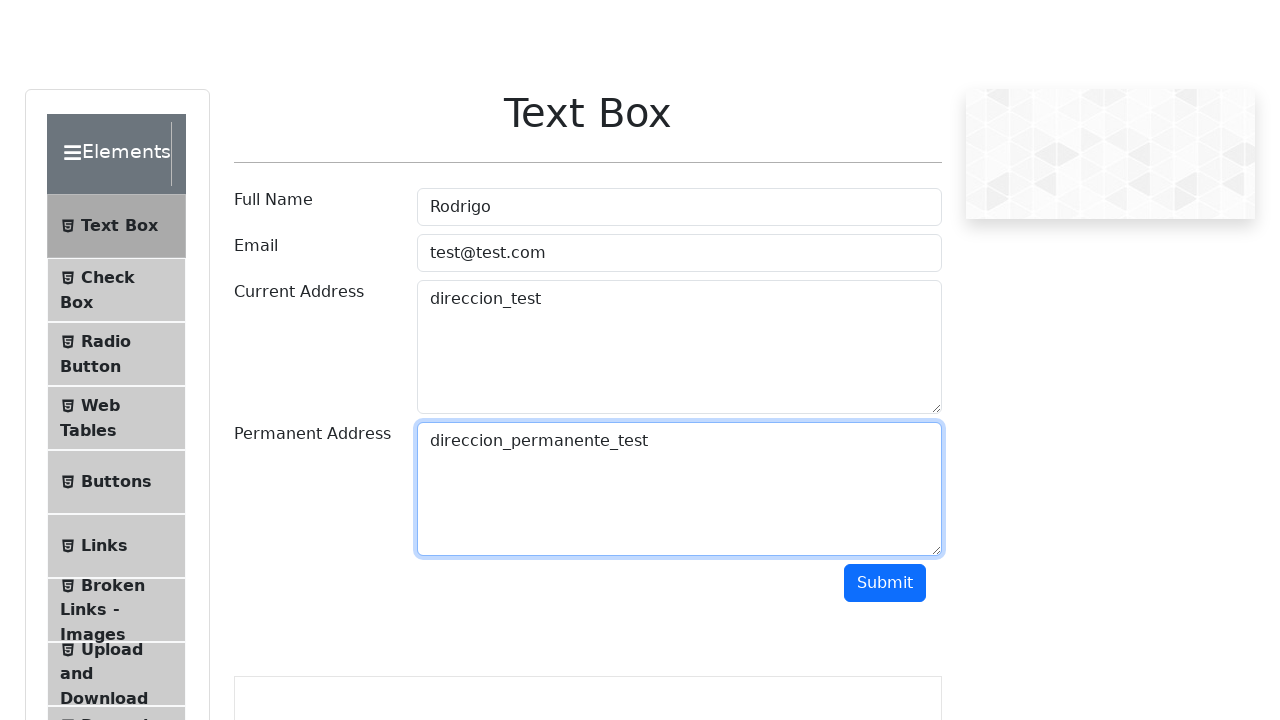

Clicked submit button to submit form at (885, 118) on button#submit
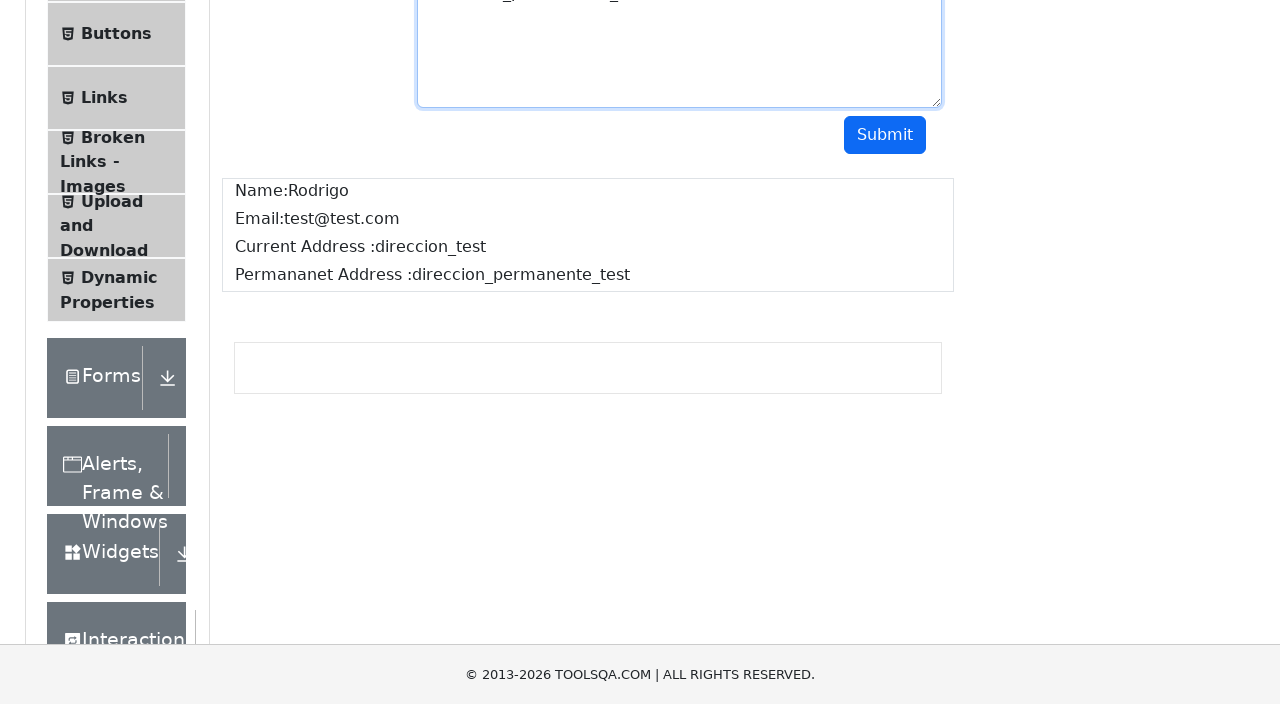

Form submission completed
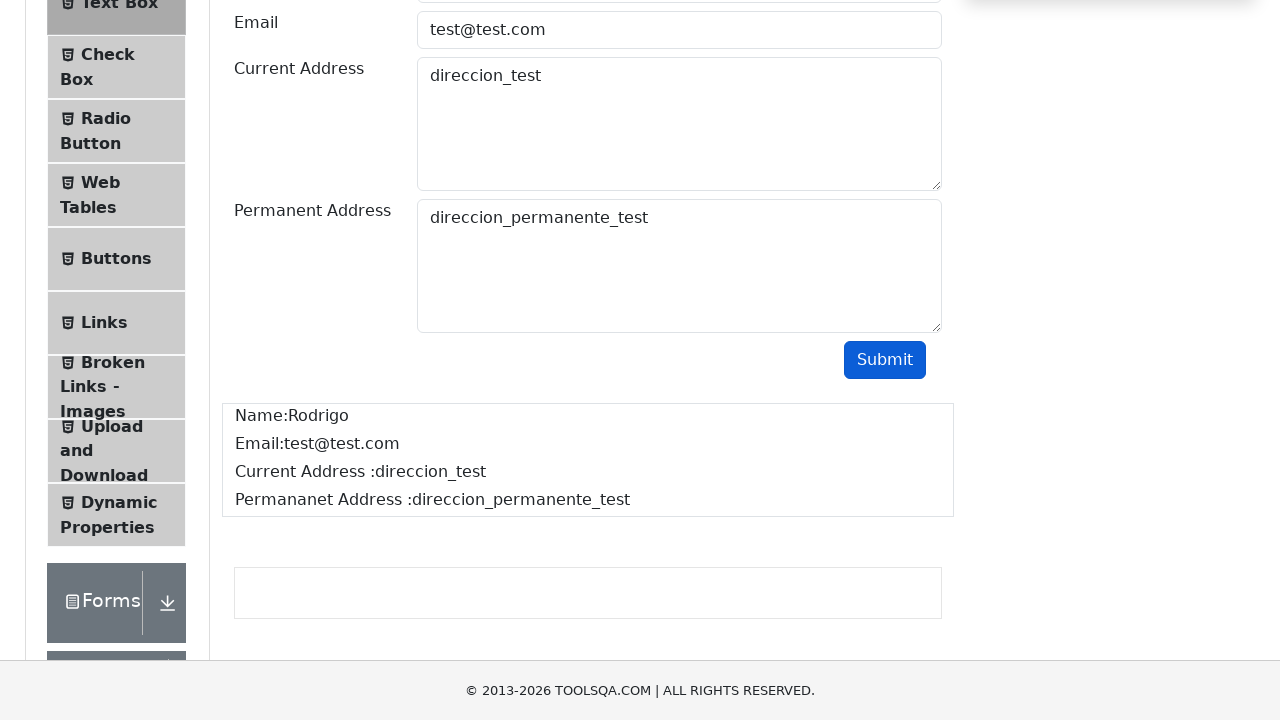

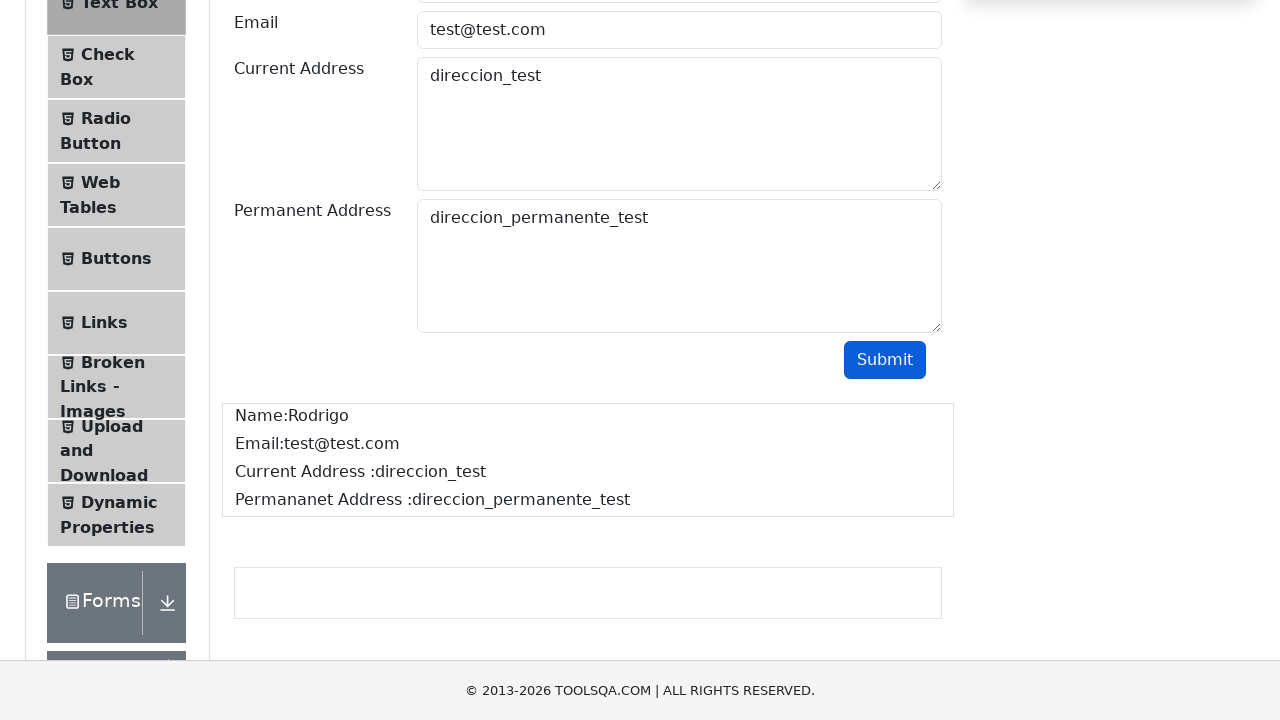